Tests element visibility by clicking a Requirements button and verifying a hidden element becomes visible

Starting URL: https://www.qa-practice.com/elements/input/simple

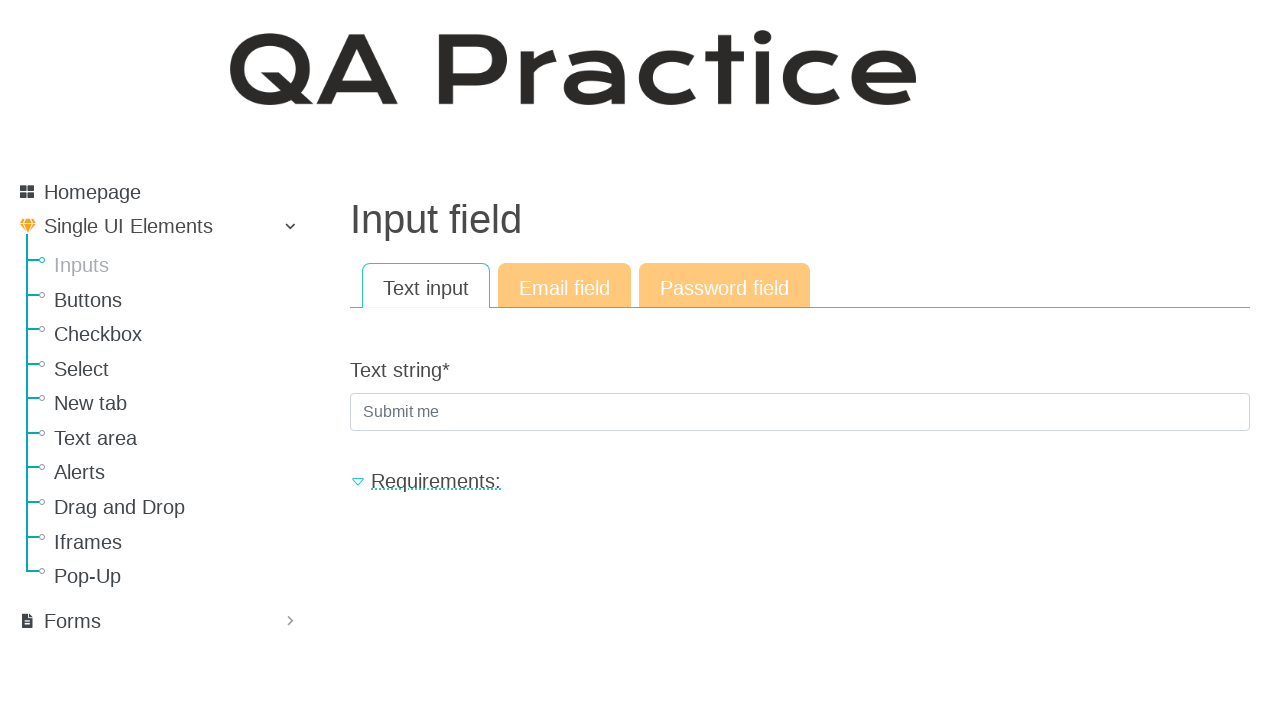

Located target element with class 'card card-body'
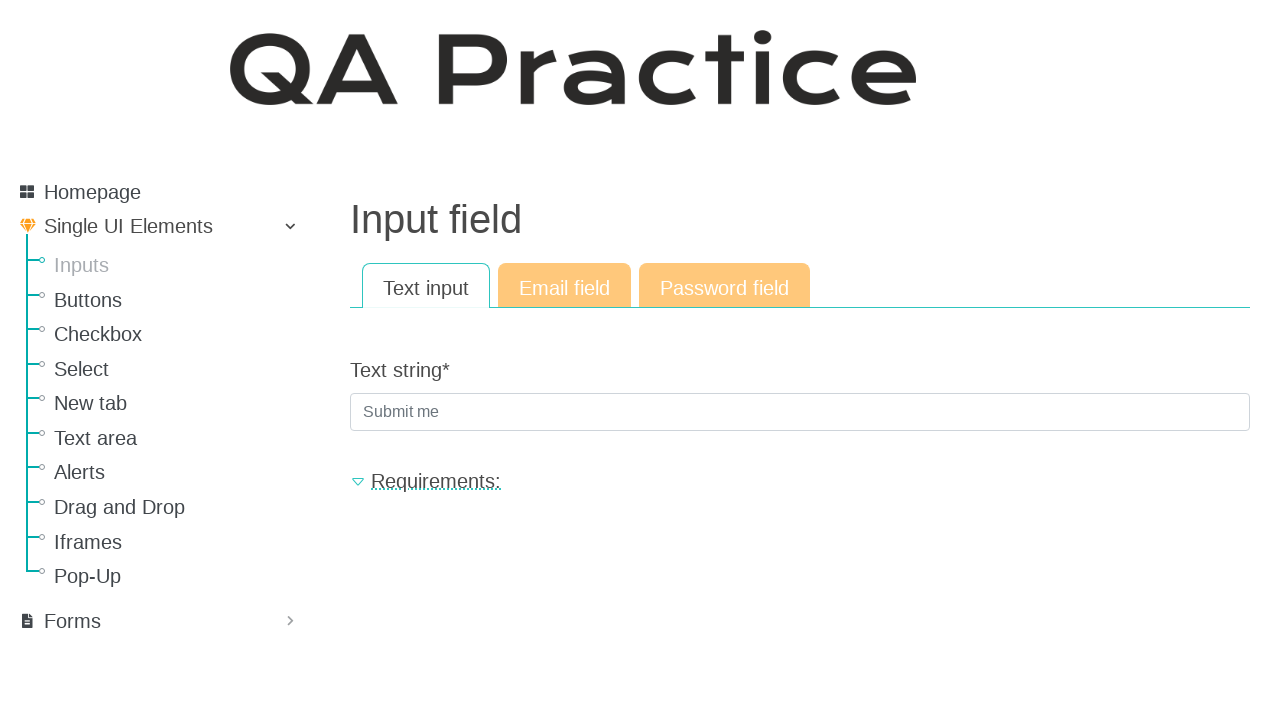

Clicked Requirements button to reveal hidden element at (800, 481) on internal:role=button[name="Requirements"i]
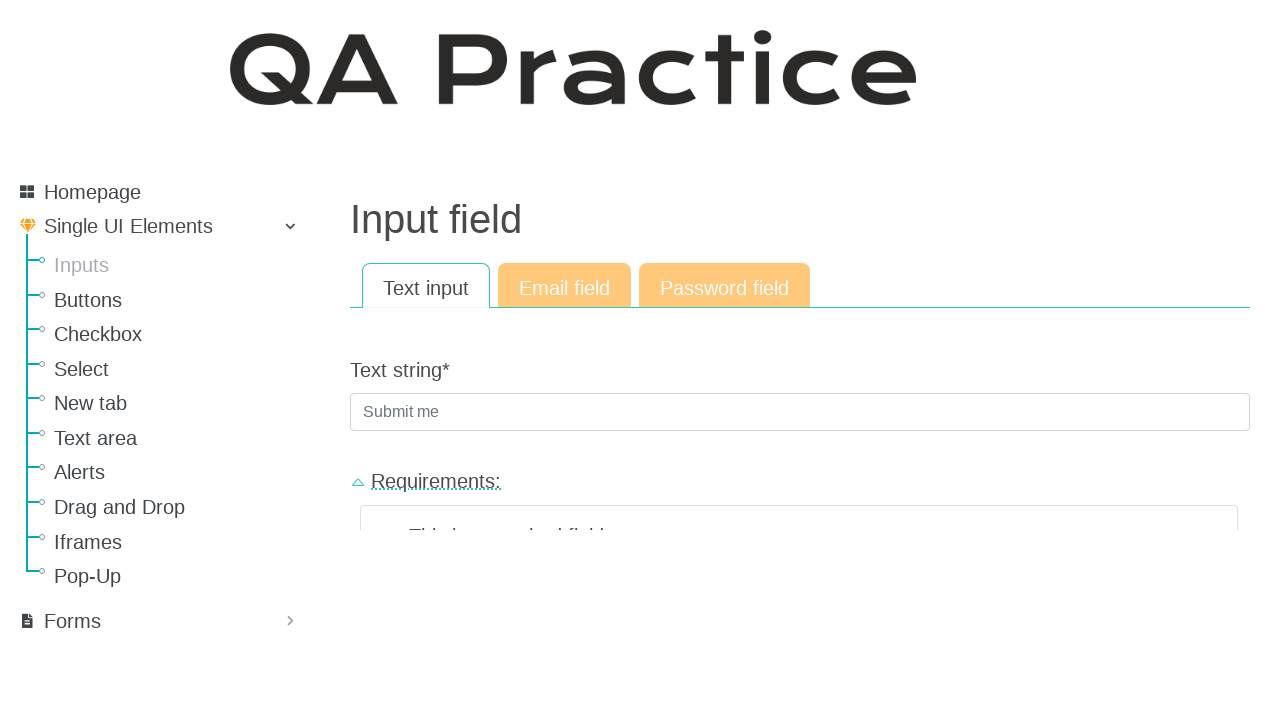

Target element became visible after clicking Requirements button
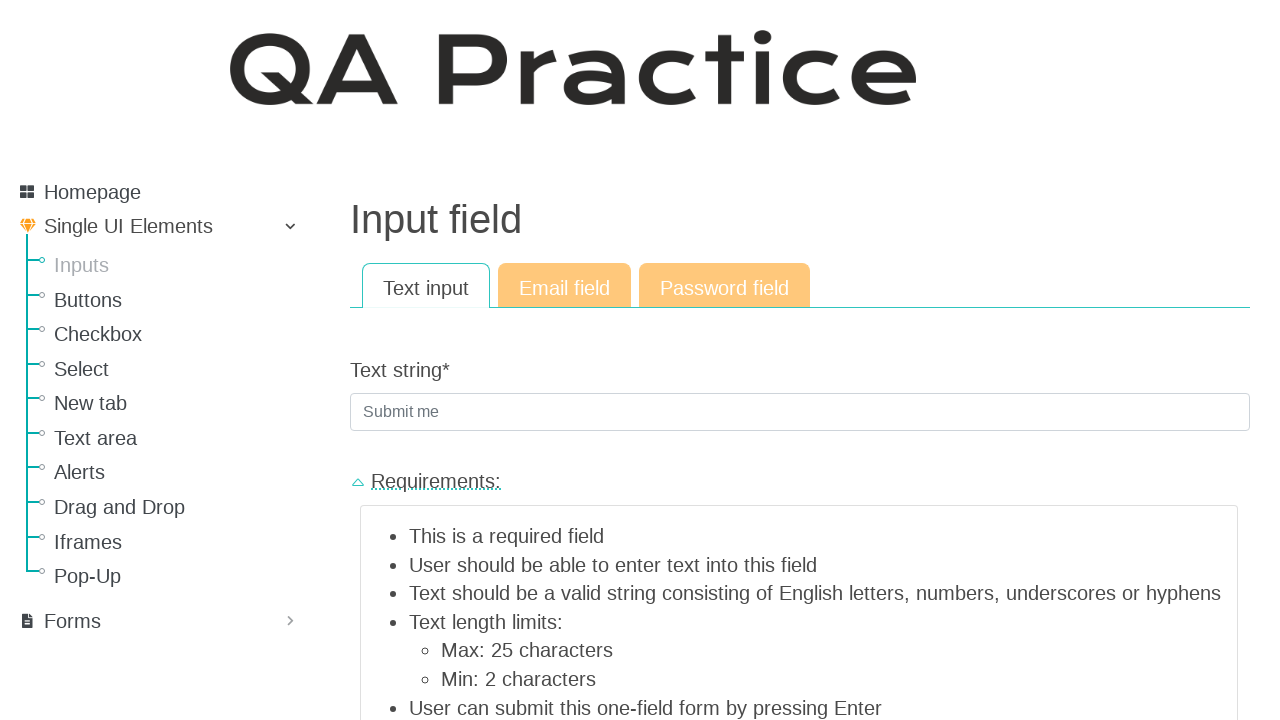

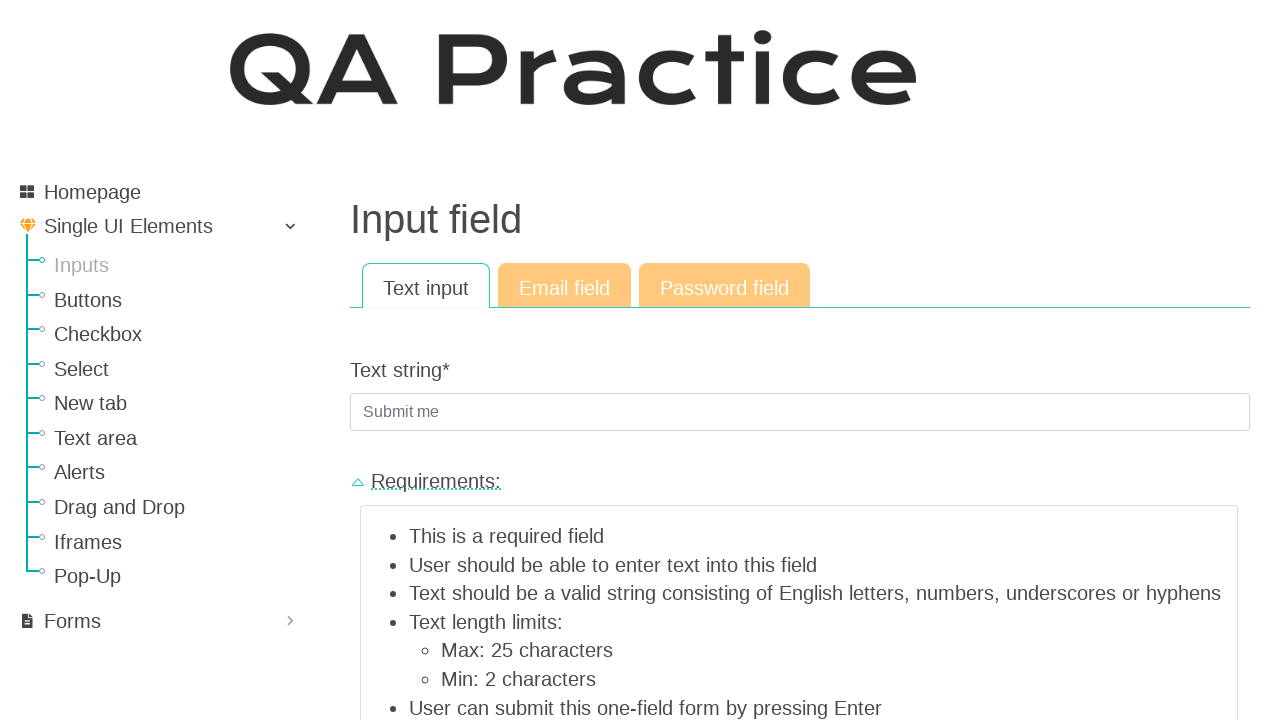